Tests the add element functionality on Heroku app by clicking the add button and verifying the element appears

Starting URL: https://the-internet.herokuapp.com/

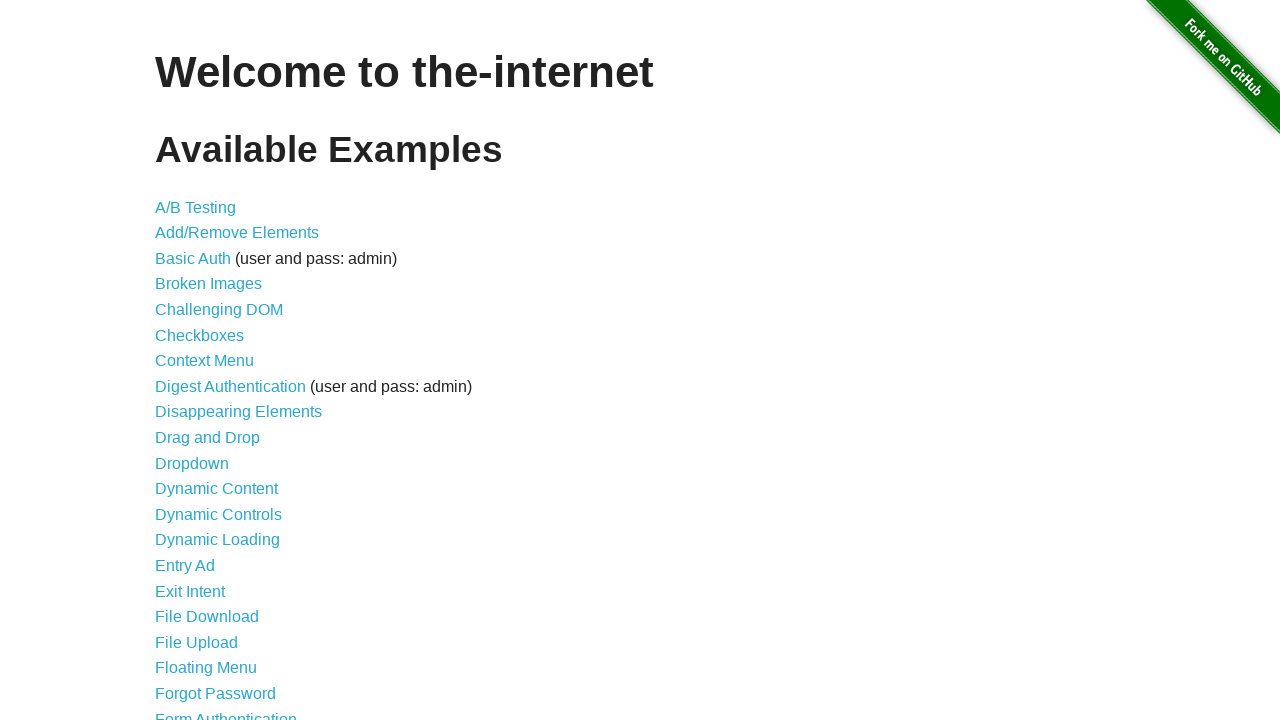

Clicked on Add/Remove Elements link at (237, 233) on a[href='/add_remove_elements/']
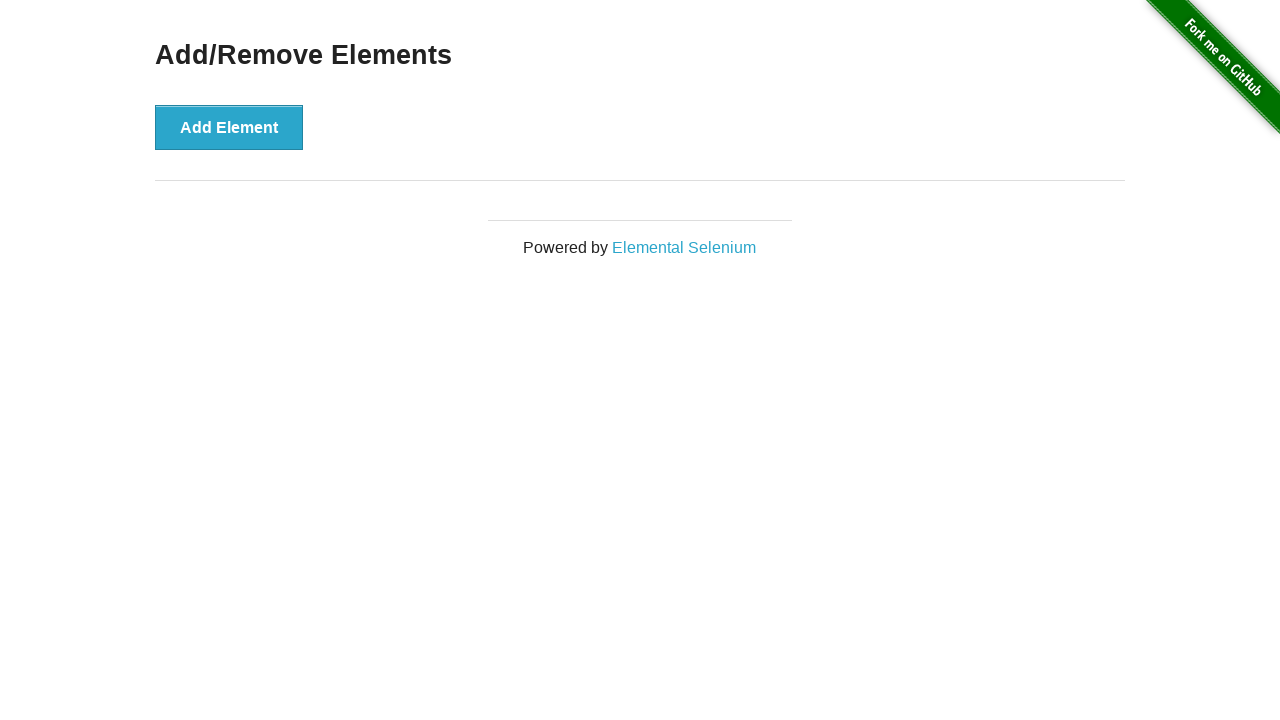

Clicked Add Element button at (229, 127) on button[onclick='addElement()']
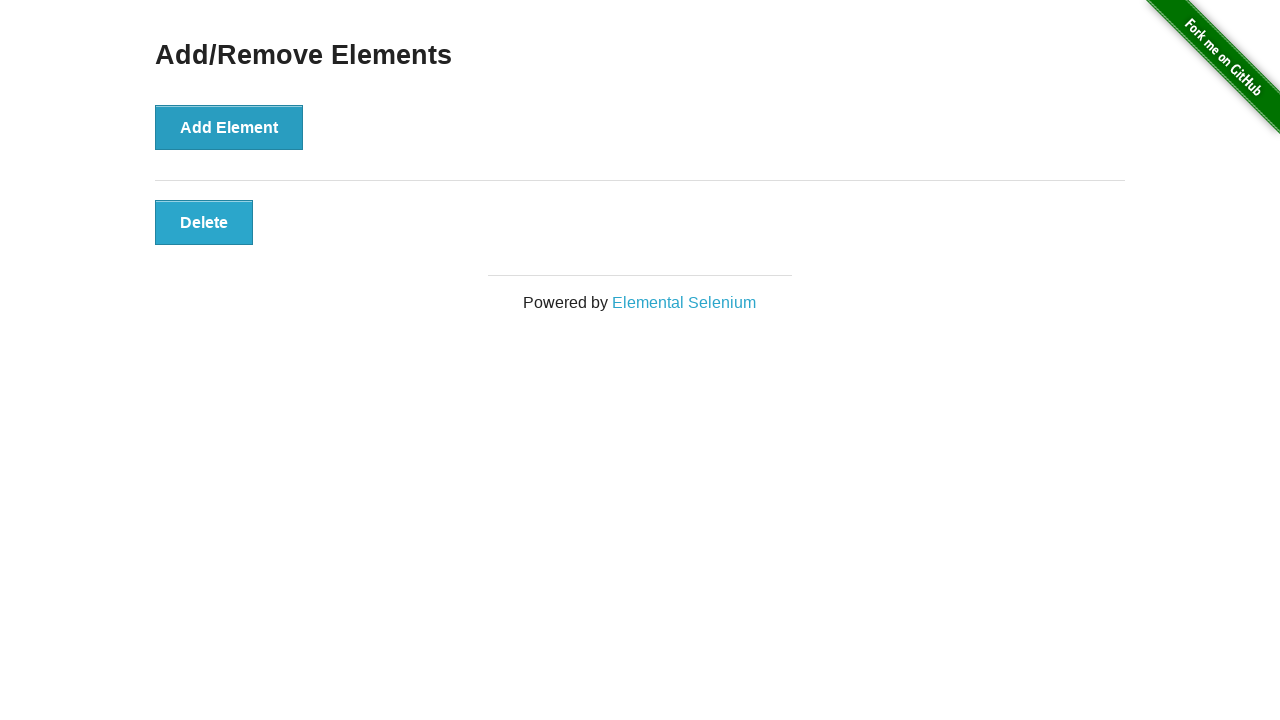

Verified the added element appeared on the page
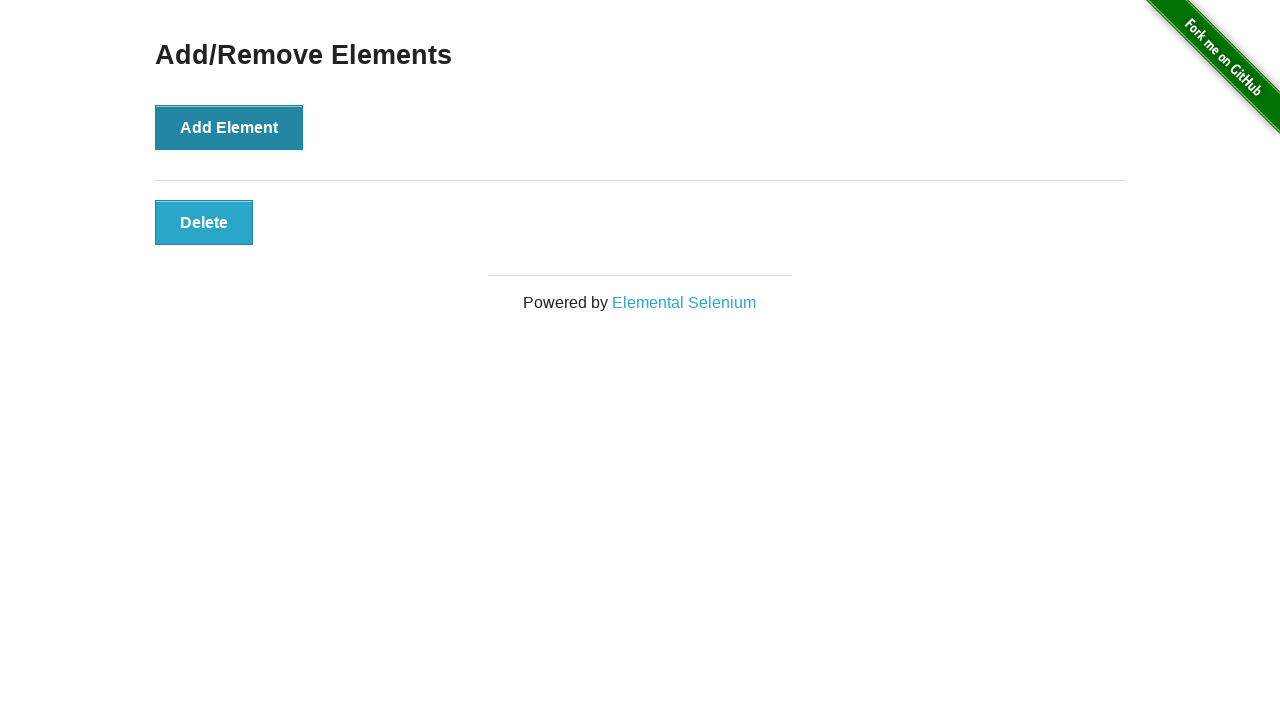

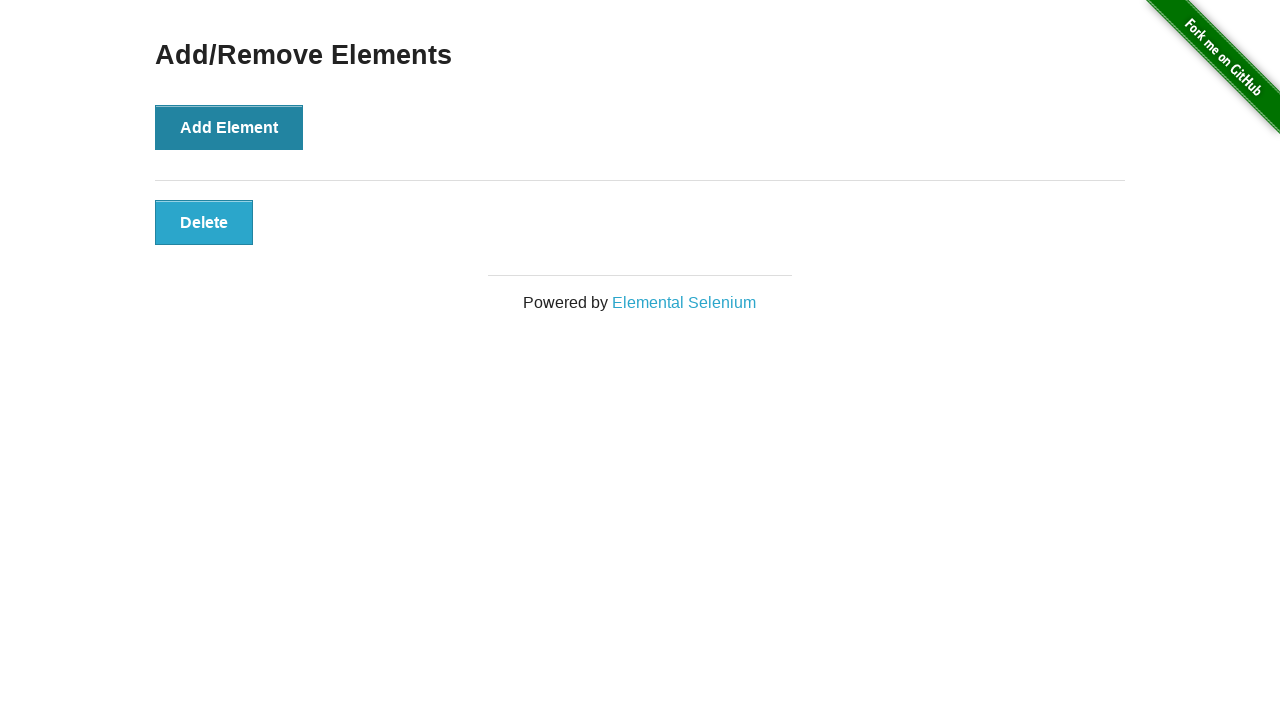